Tests clicking on the Add/Remove Elements link

Starting URL: https://the-internet.herokuapp.com

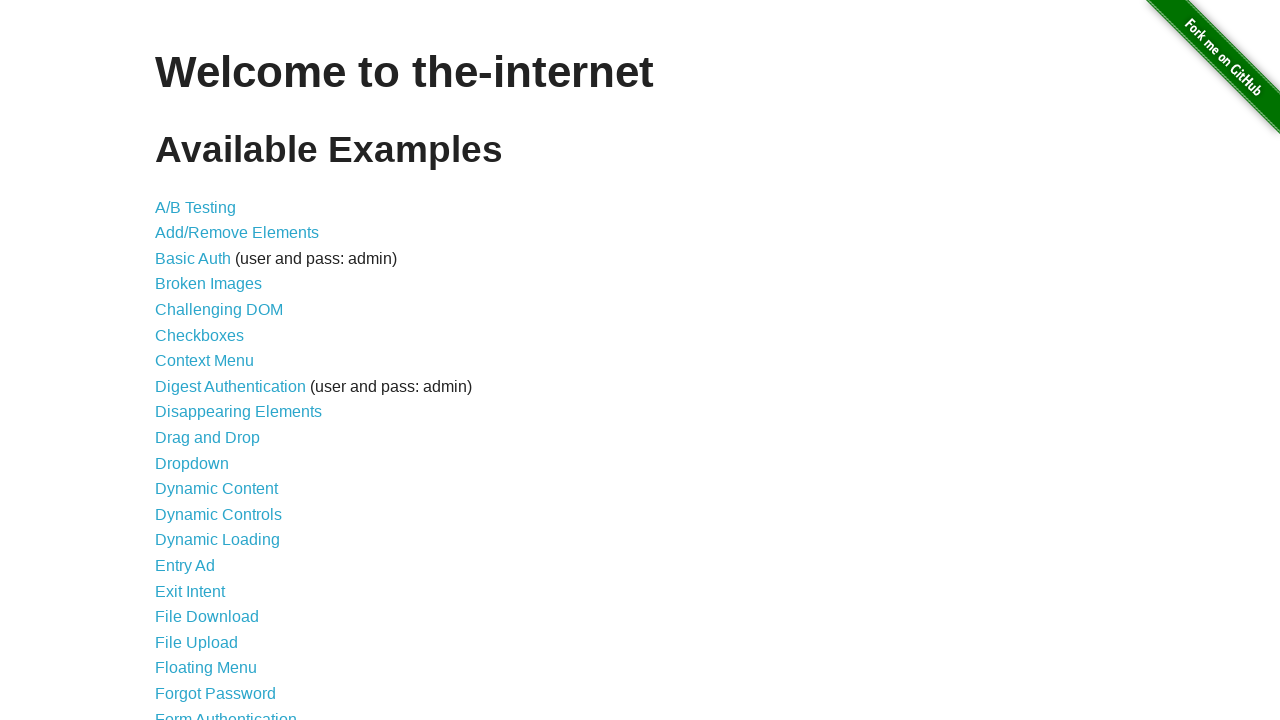

Navigated to the-internet.herokuapp.com
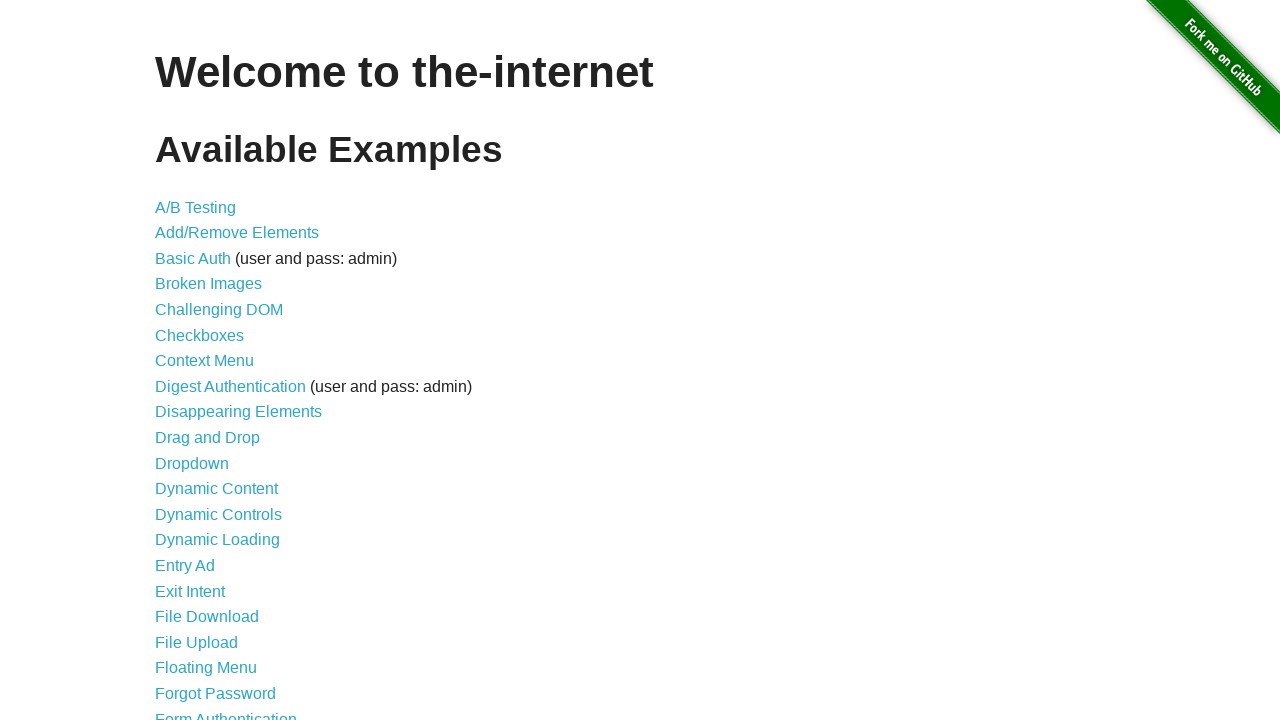

Clicked on Add/Remove Elements link at (237, 233) on text=Add/Remove Elements
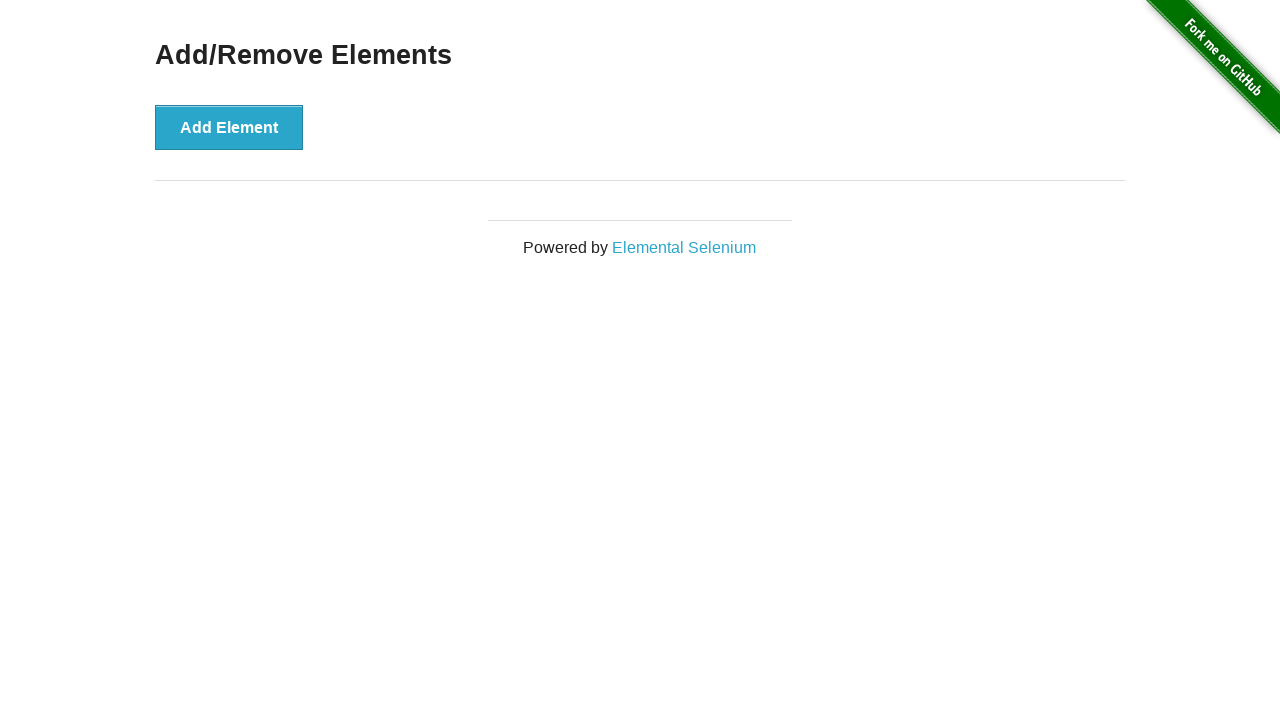

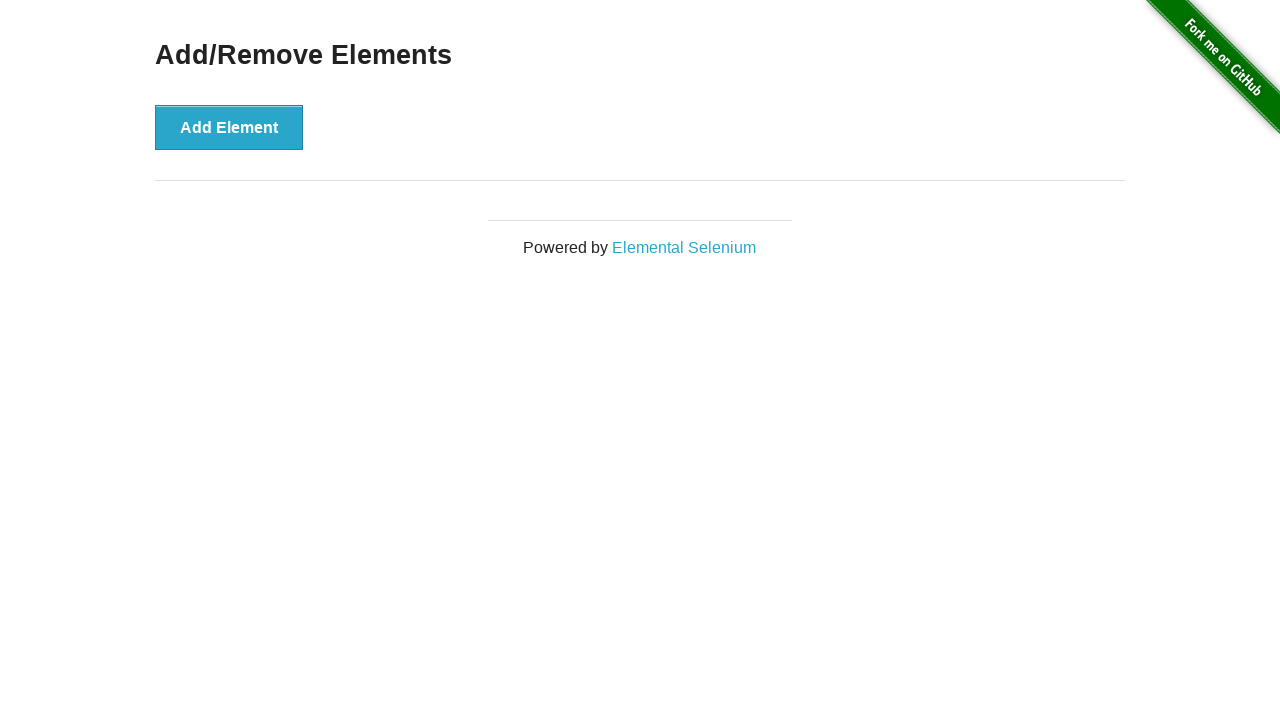